Tests login form validation by providing only a username and verifying an error message about missing password appears

Starting URL: https://demo.applitools.com/hackathon.html

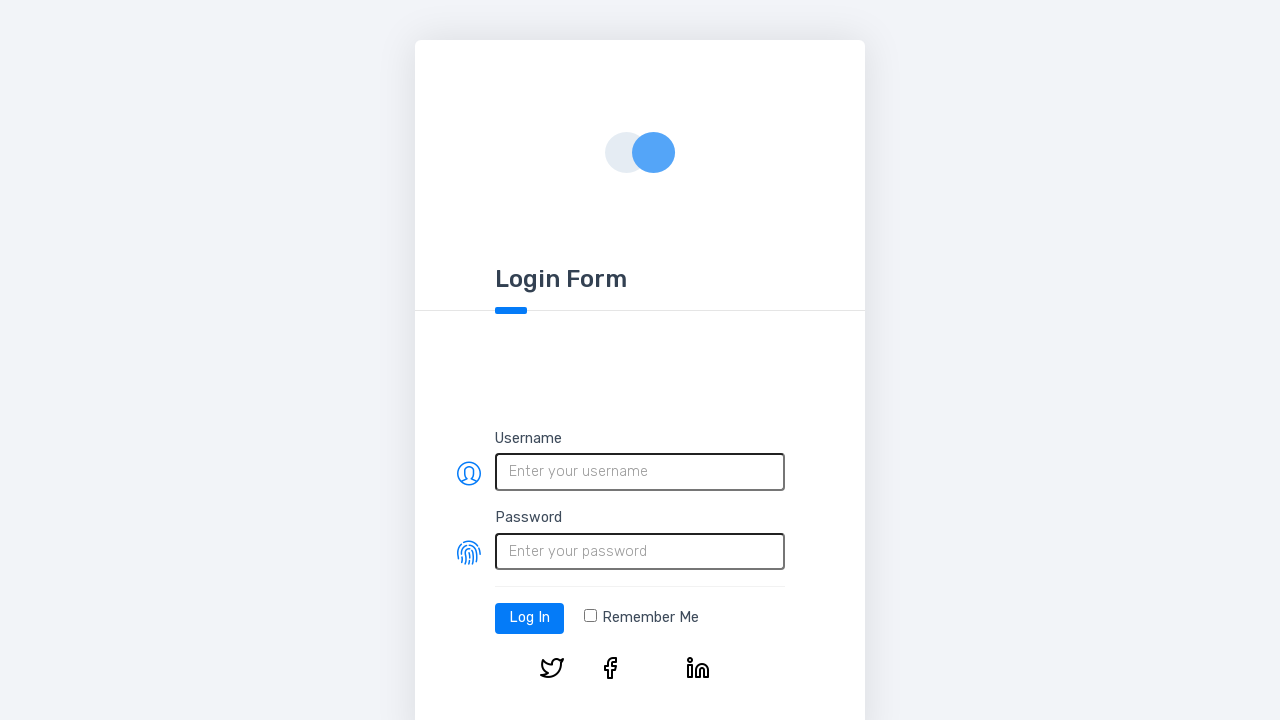

Filled username field with 'ada' on #username
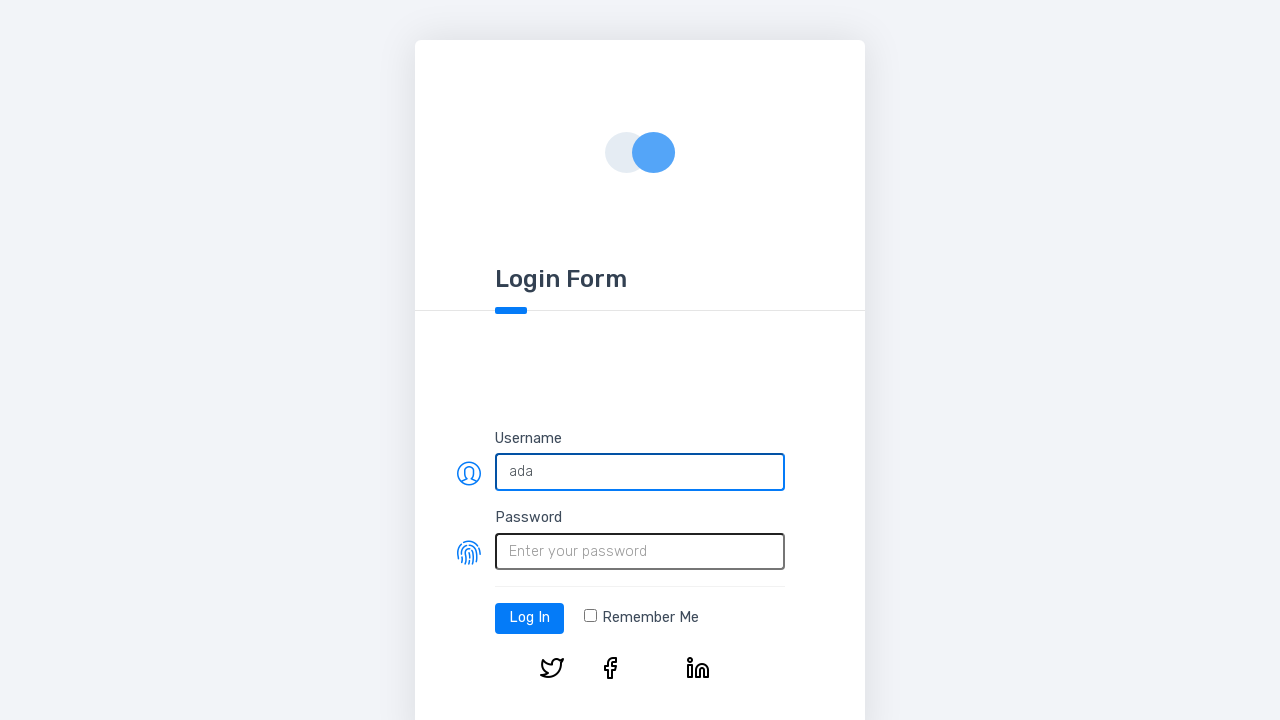

Clicked login button at (530, 618) on #log-in
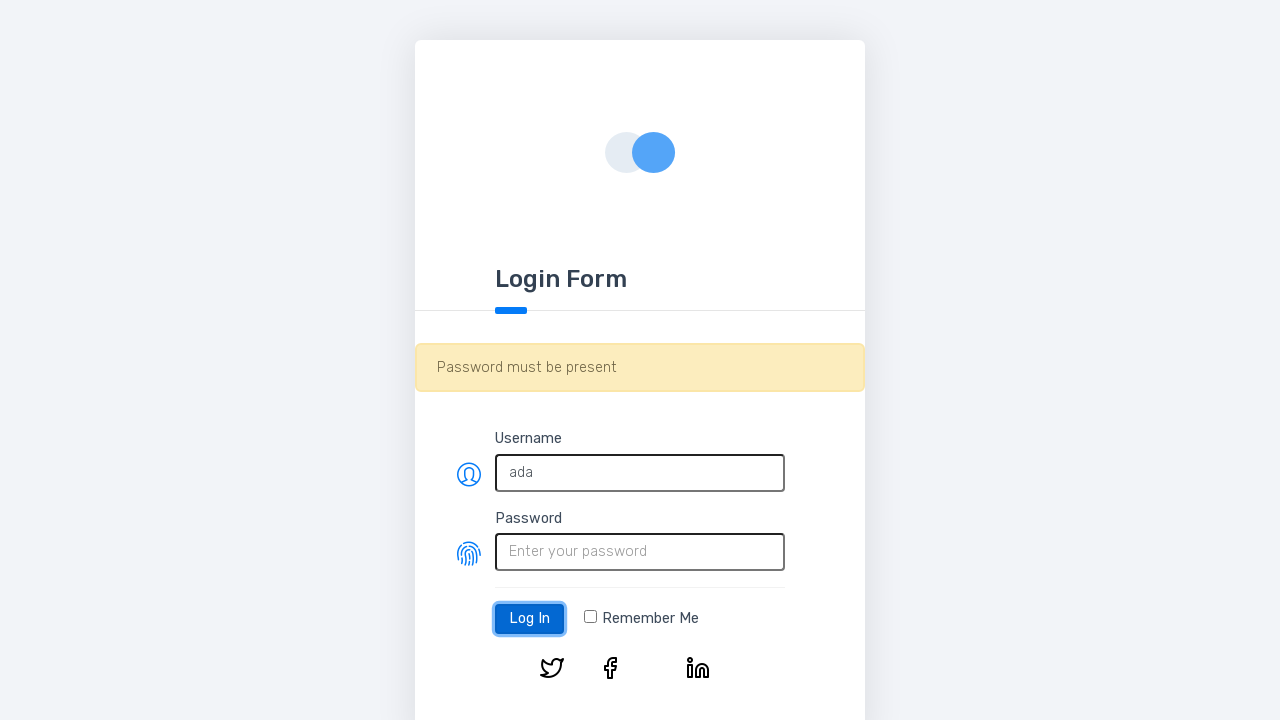

Password error message appeared
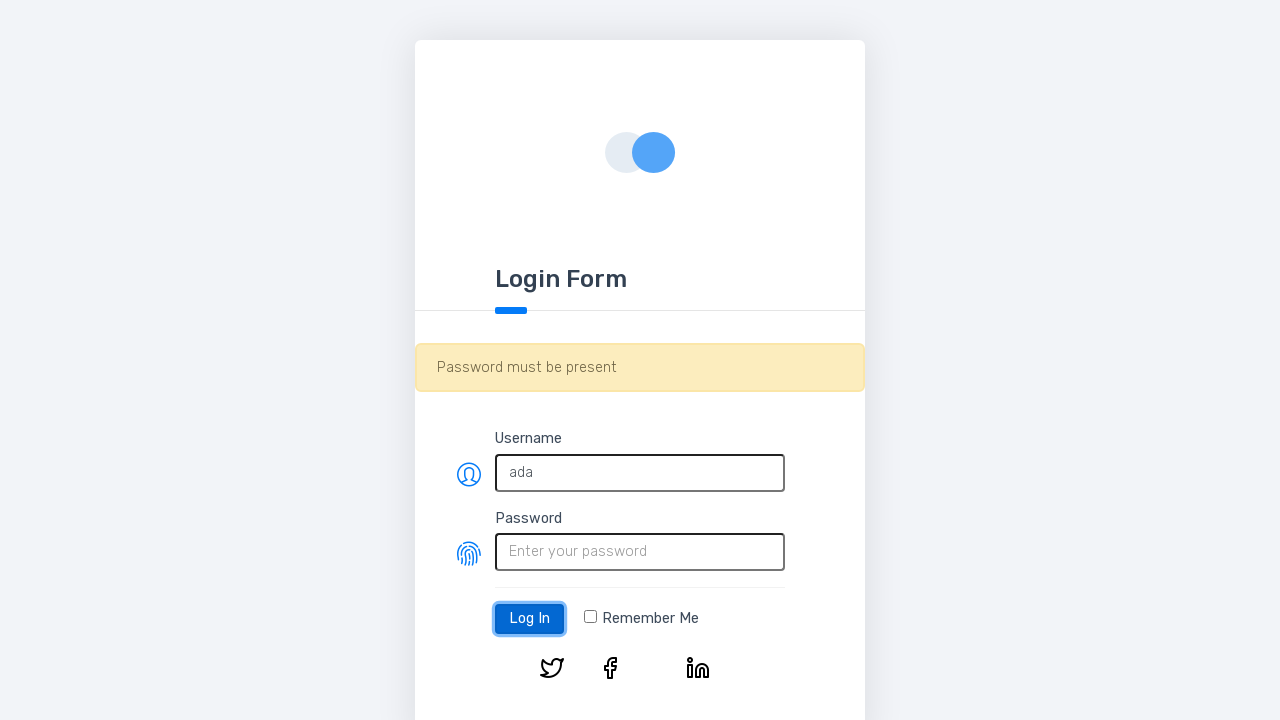

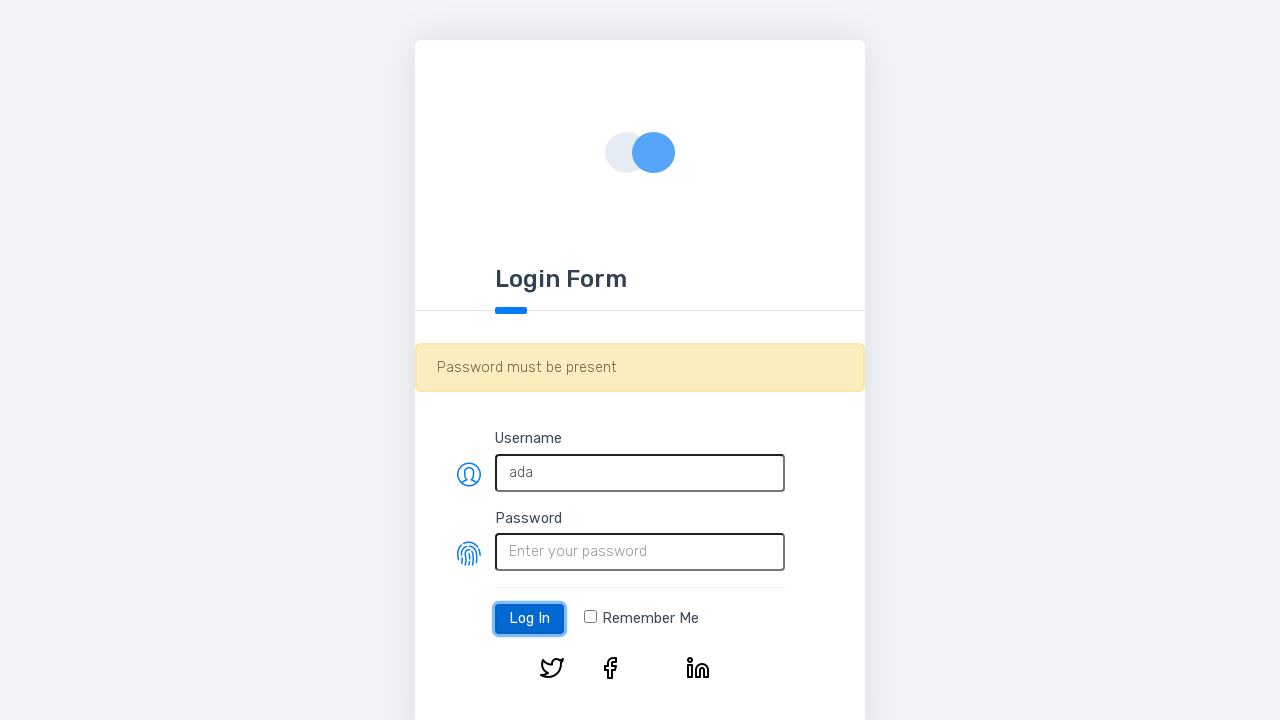